Tests that entering text instead of a number in the input field displays the correct error message "Please enter a number"

Starting URL: https://acctabootcamp.github.io/site/tasks/enter_a_number

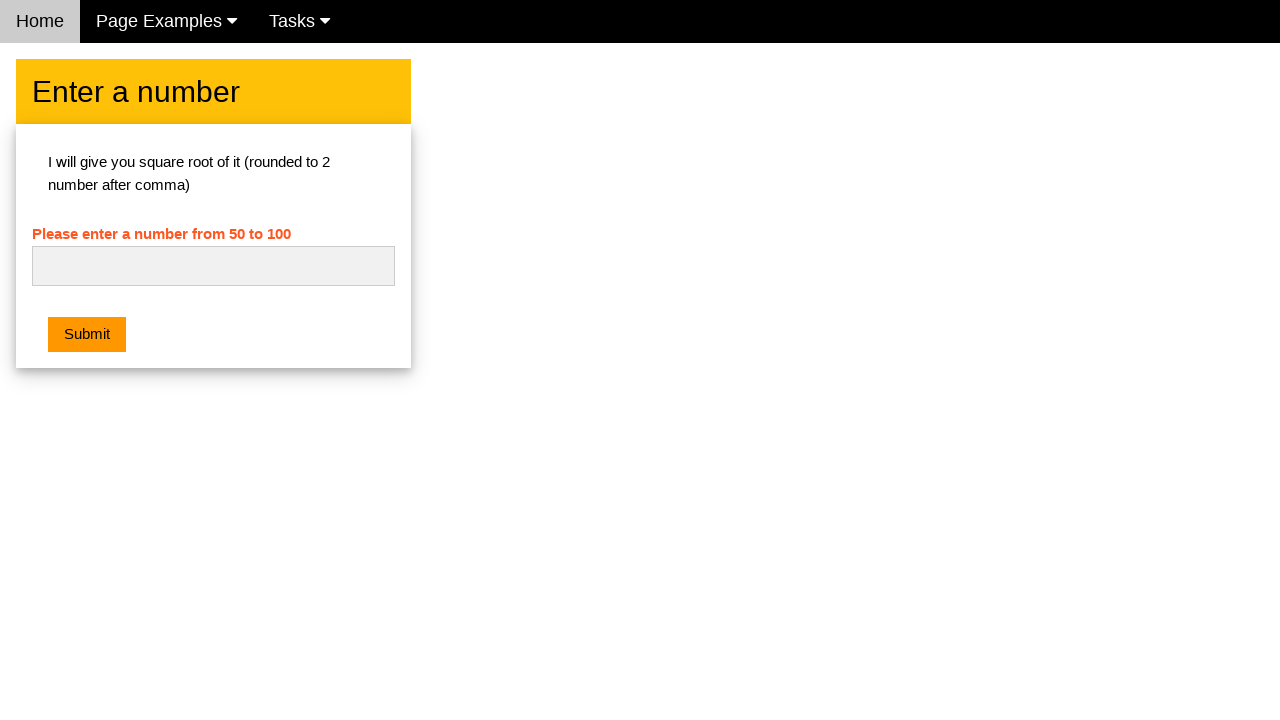

Entered text 'aaaaa' into the number input field on #numb
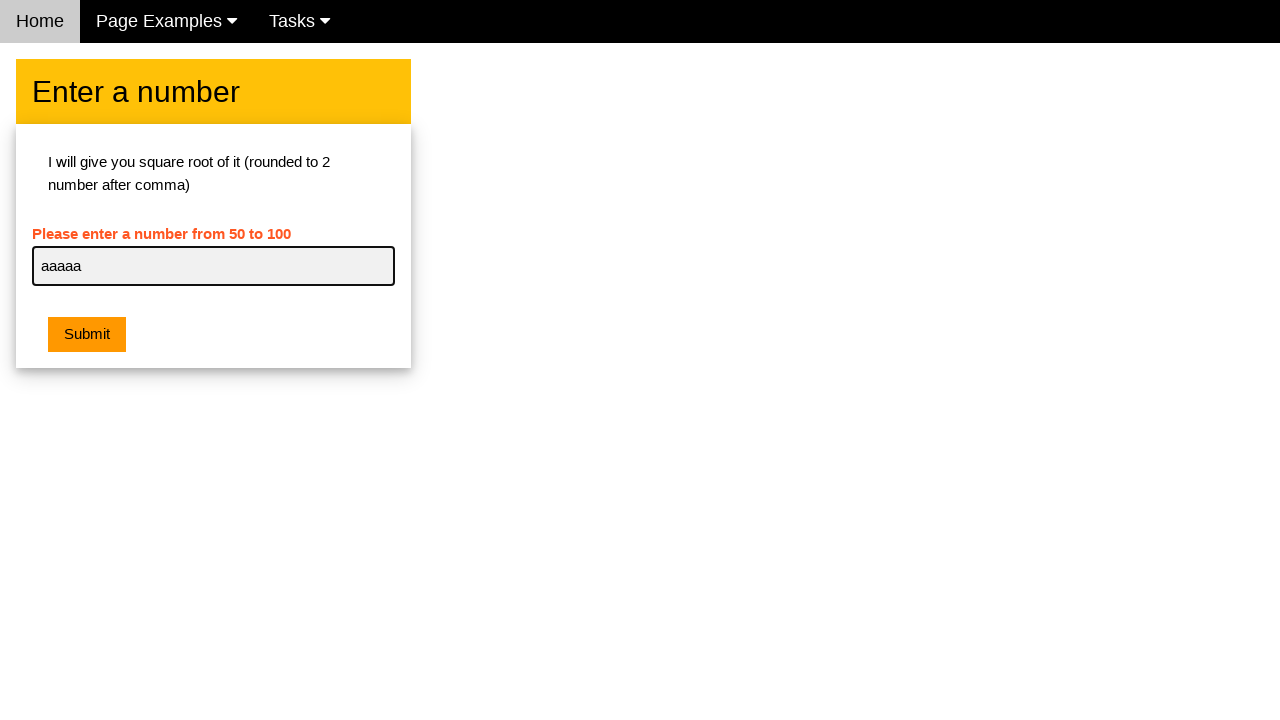

Clicked the submit button at (87, 335) on .w3-orange
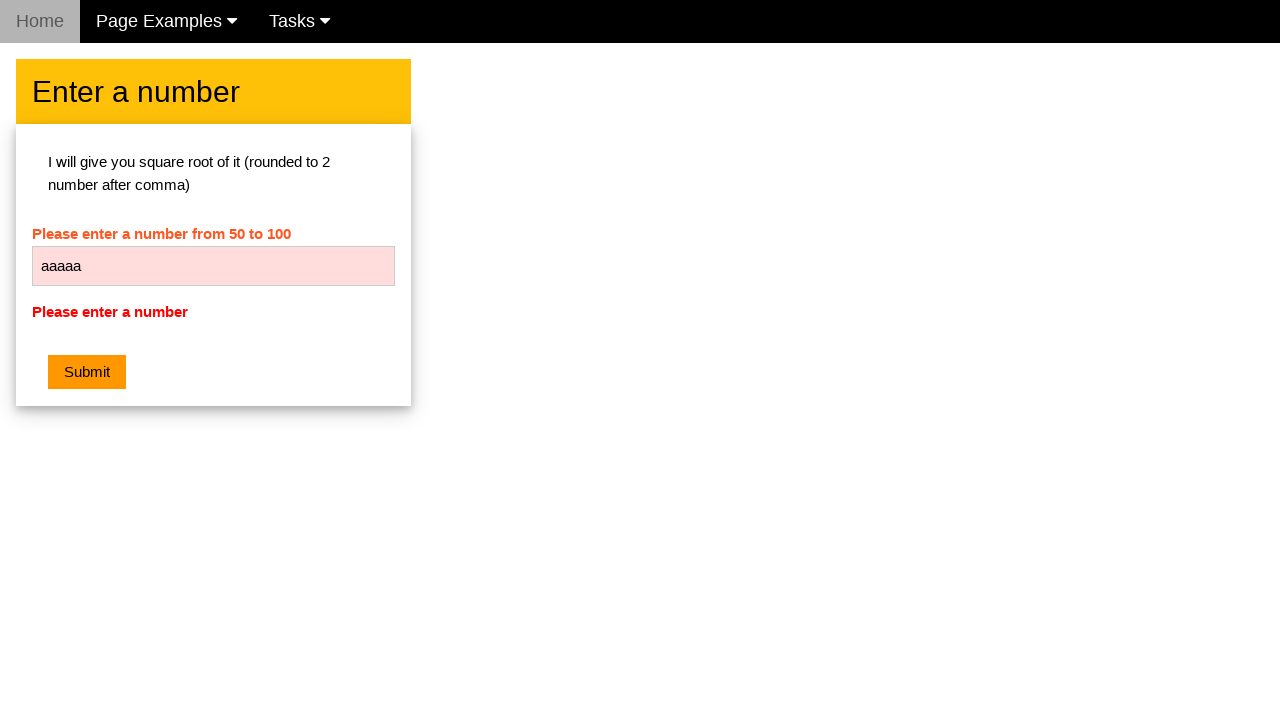

Retrieved error message text from the error element
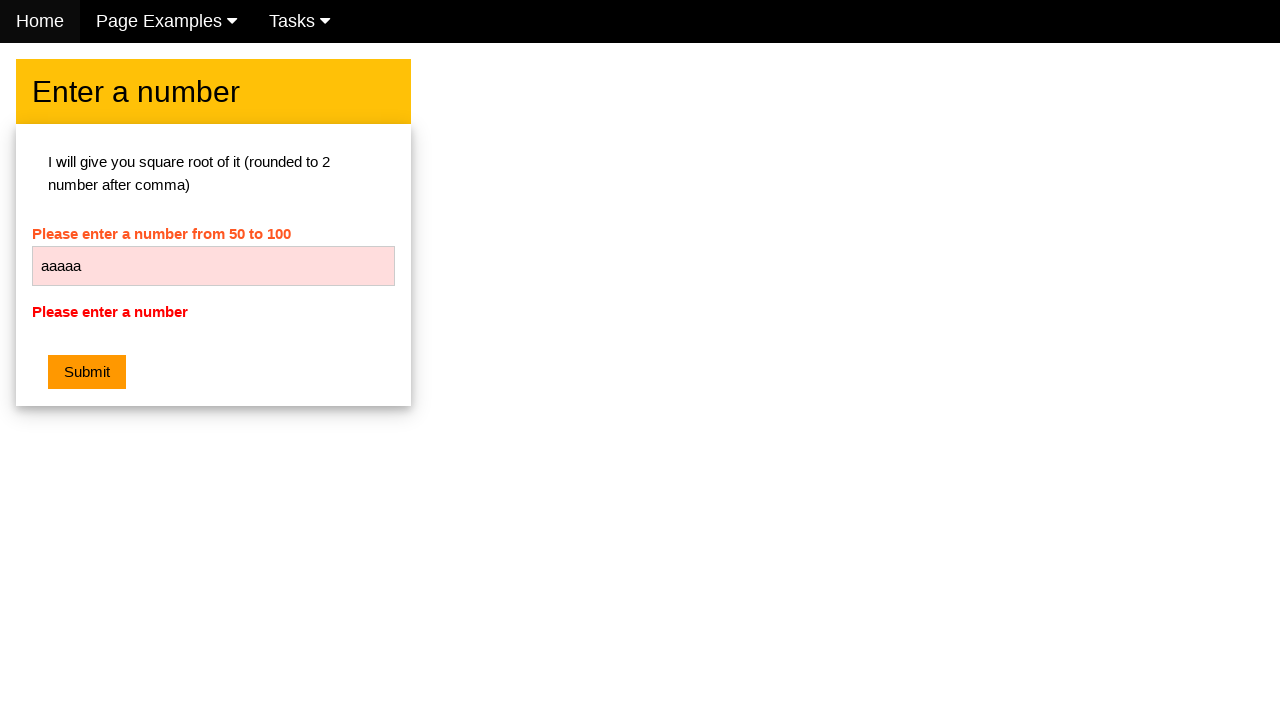

Verified error message displays 'Please enter a number'
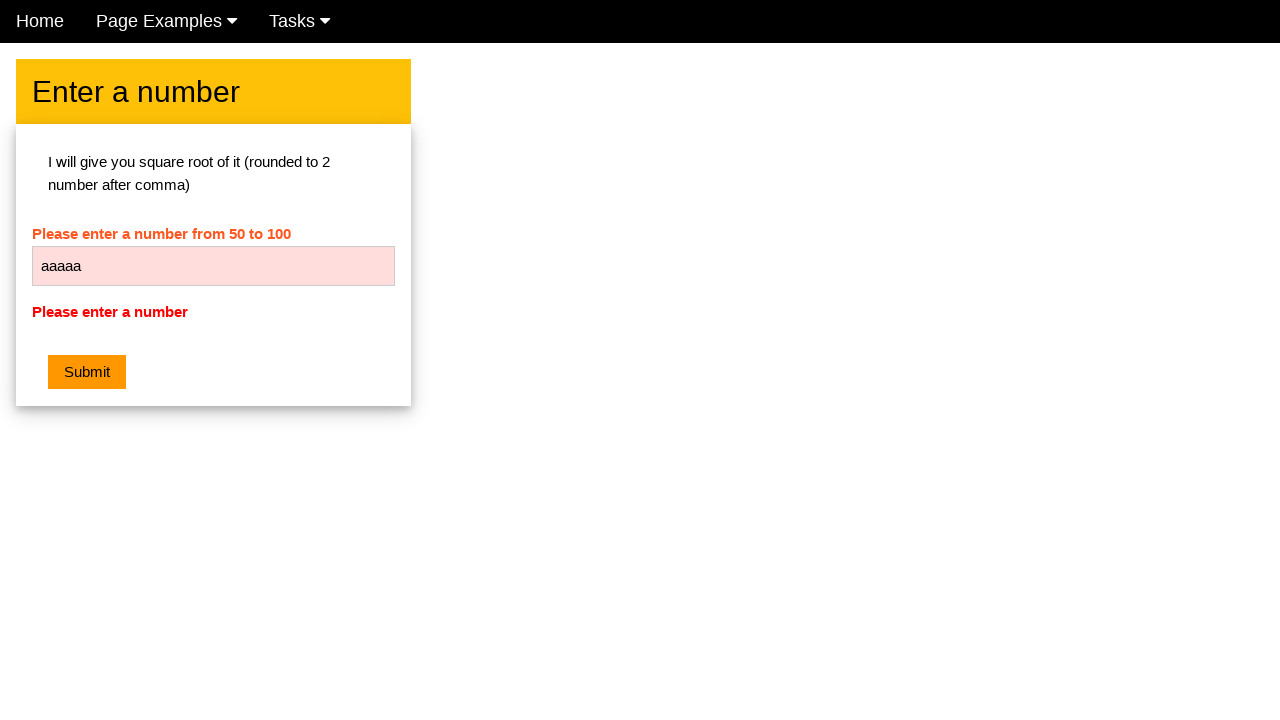

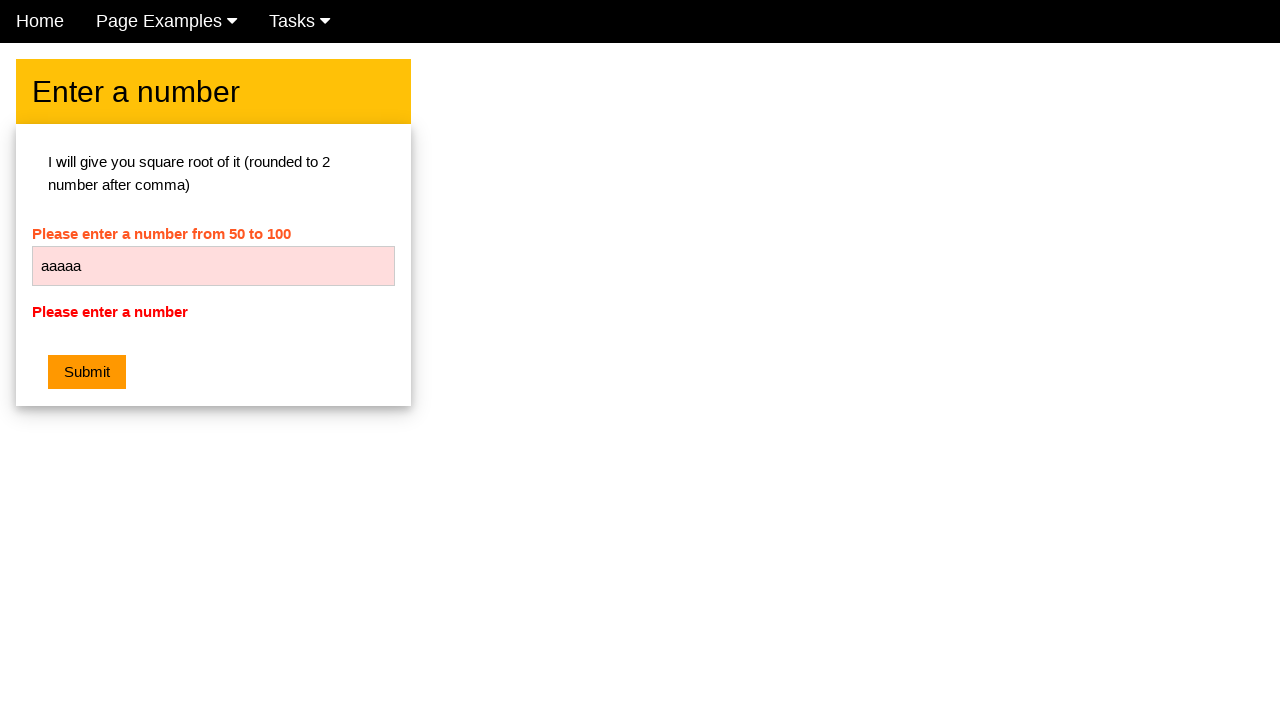